Tests handling multiple windows by clicking a link that opens a new window, switching to the new window, validating content, closing it, and switching back to the original window.

Starting URL: https://the-internet.herokuapp.com/windows

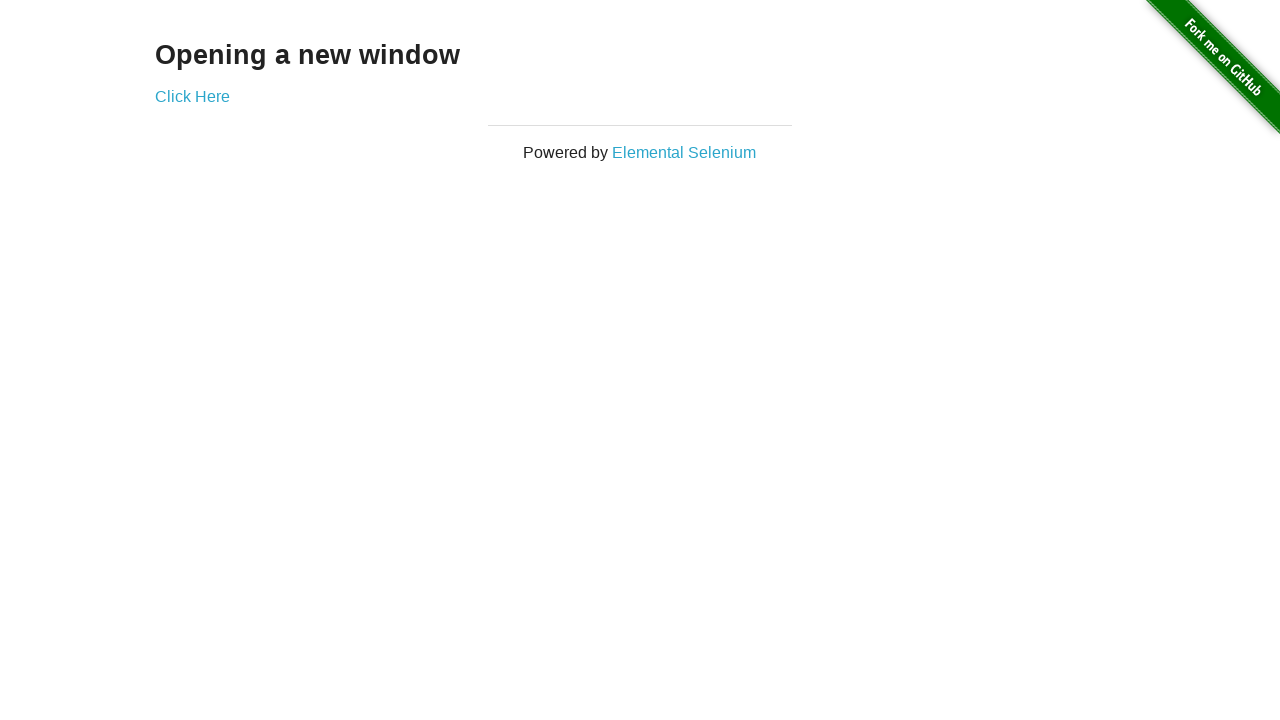

Waited for 'Opening a new window' text to appear on page
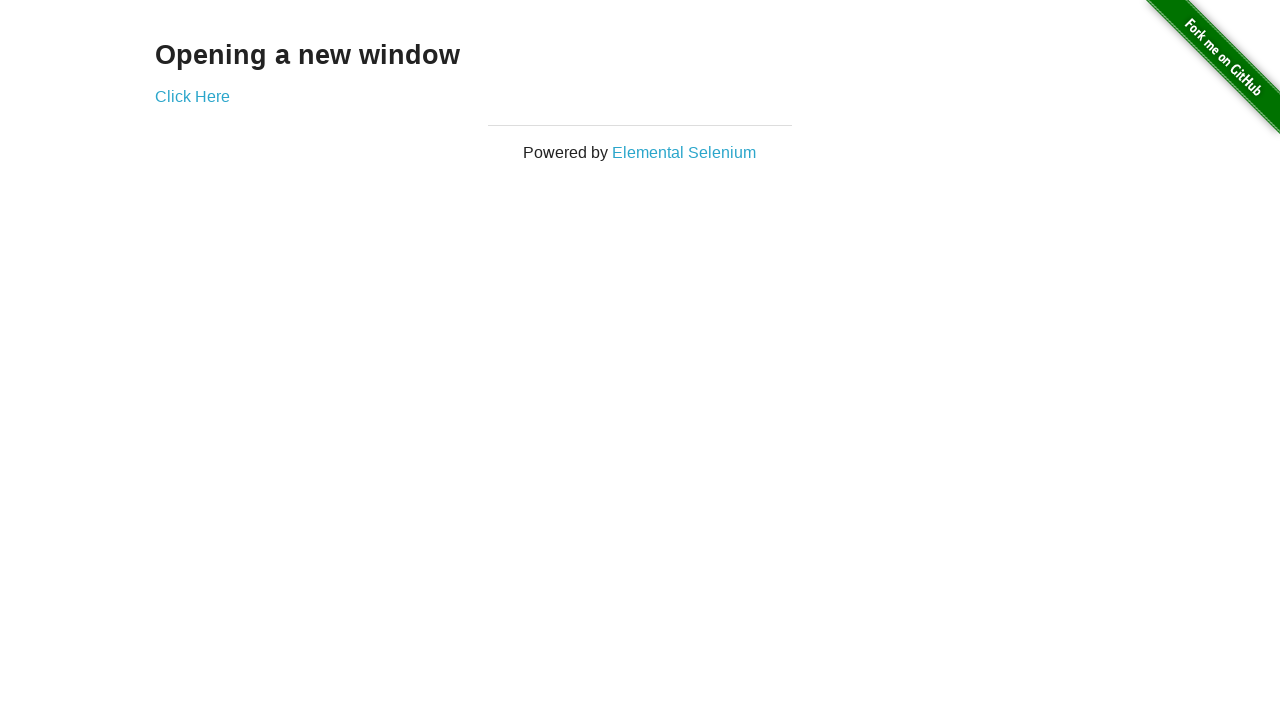

Clicked 'Click Here' link to open new window at (192, 96) on xpath=//a[text()='Click Here']
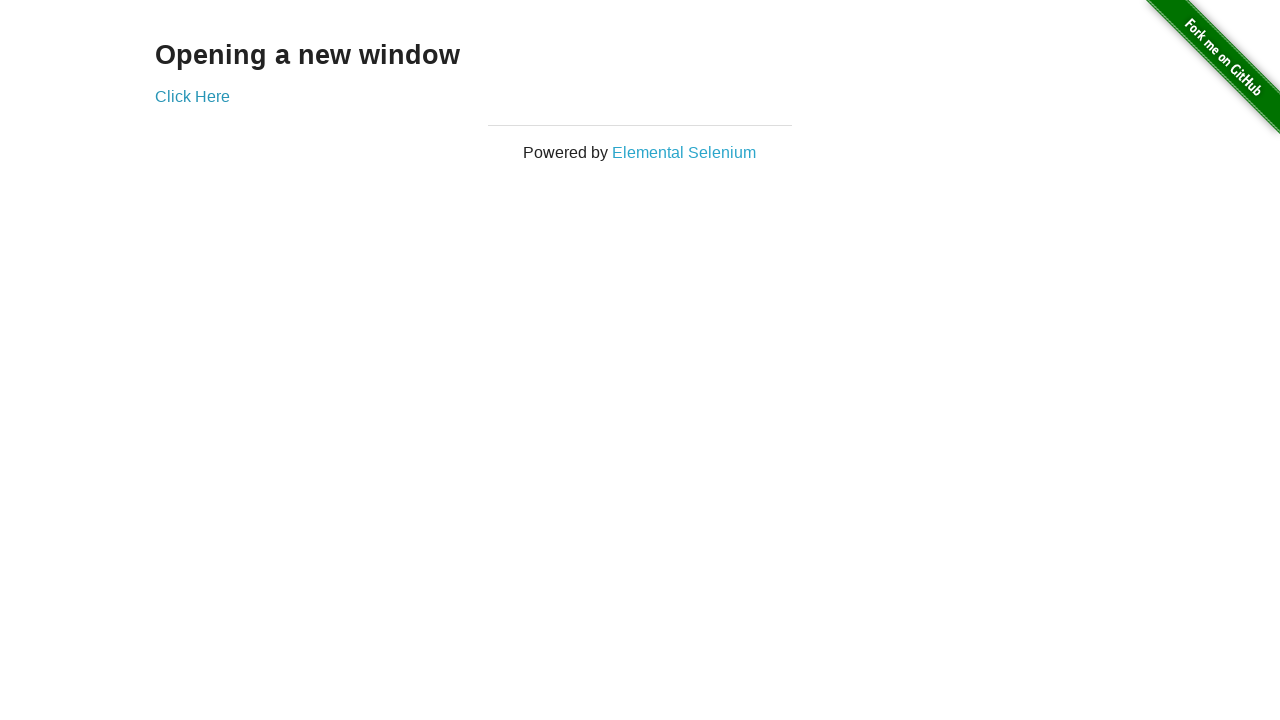

Switched to new window and waited for page to load
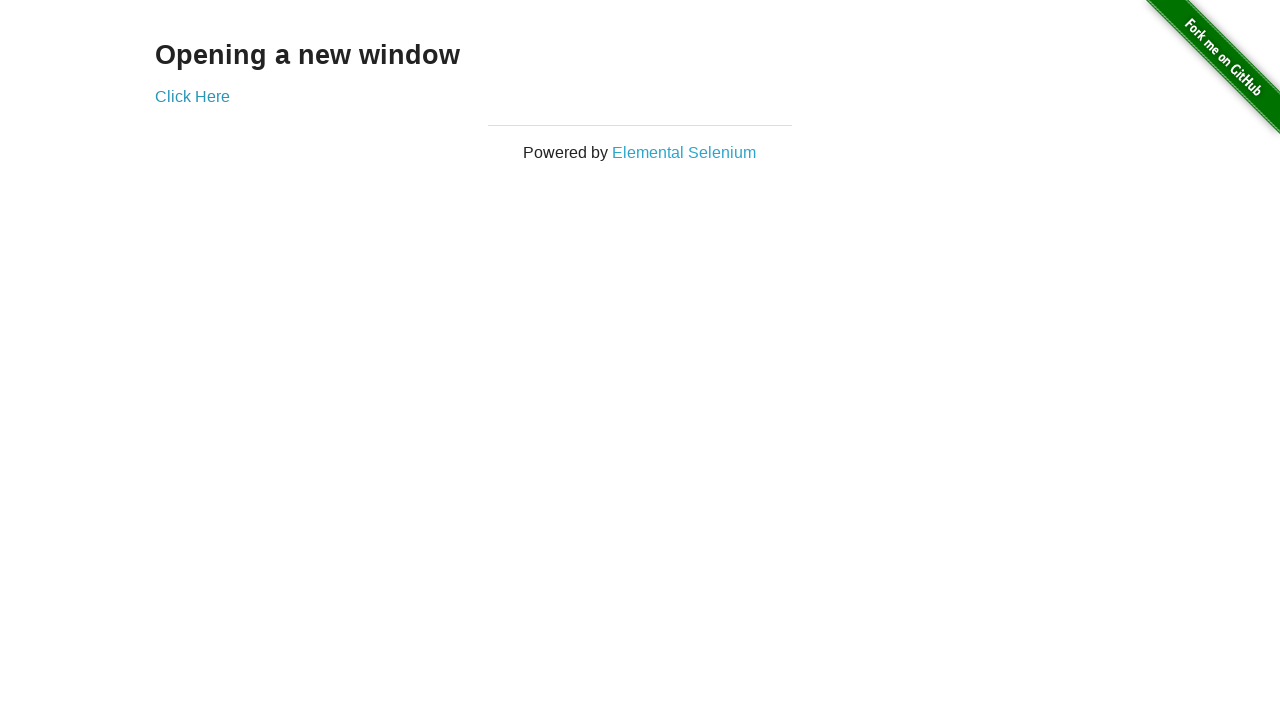

Validated 'New Window' text appears in child window
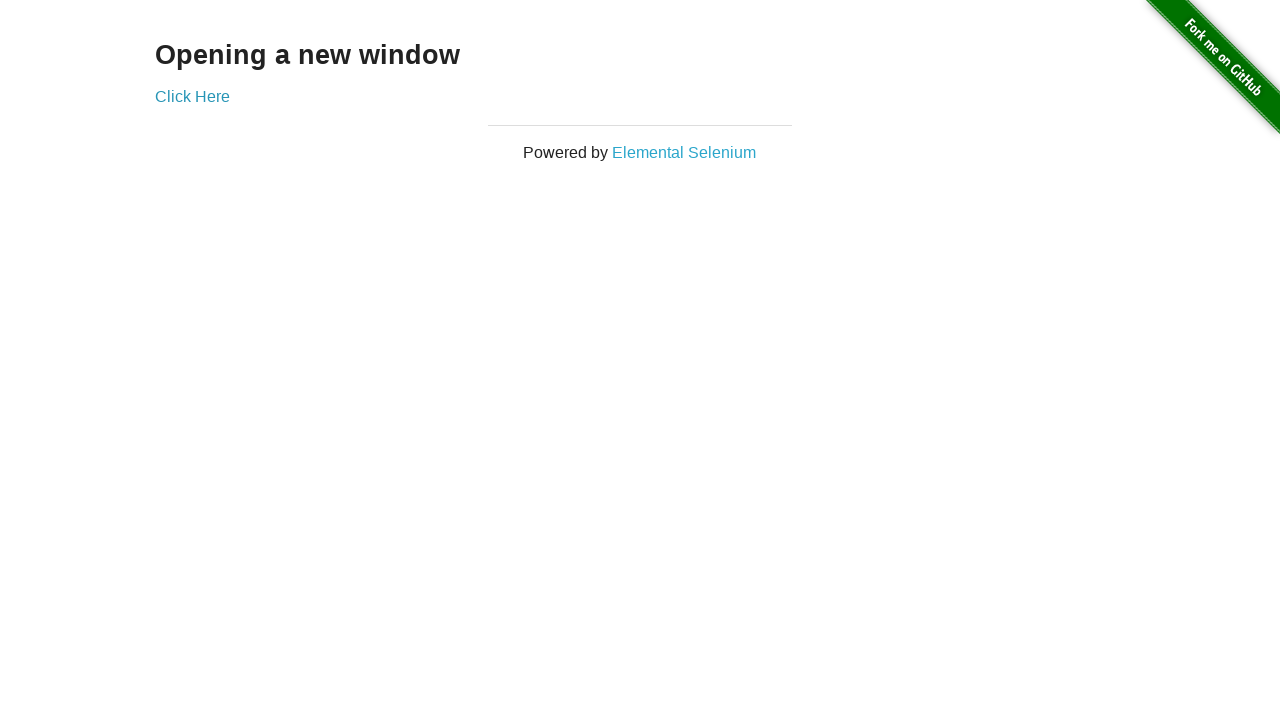

Closed child window
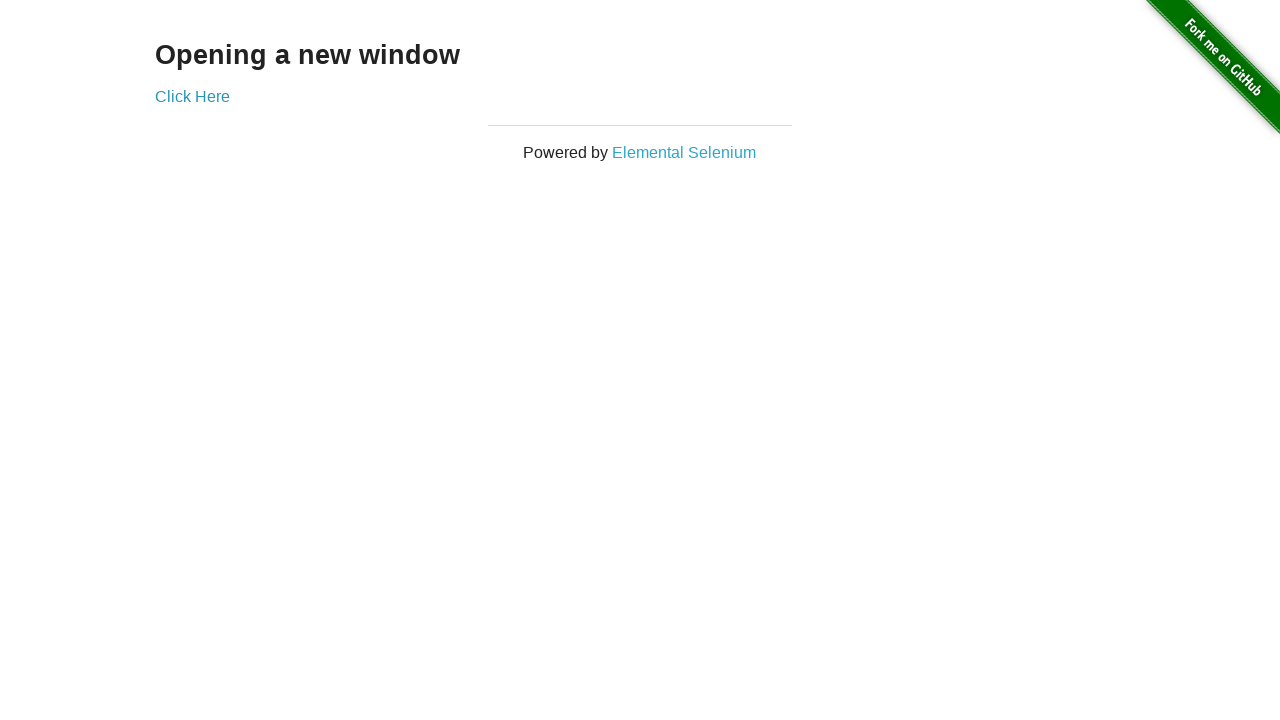

Confirmed return to original window with 'Opening a new window' text visible
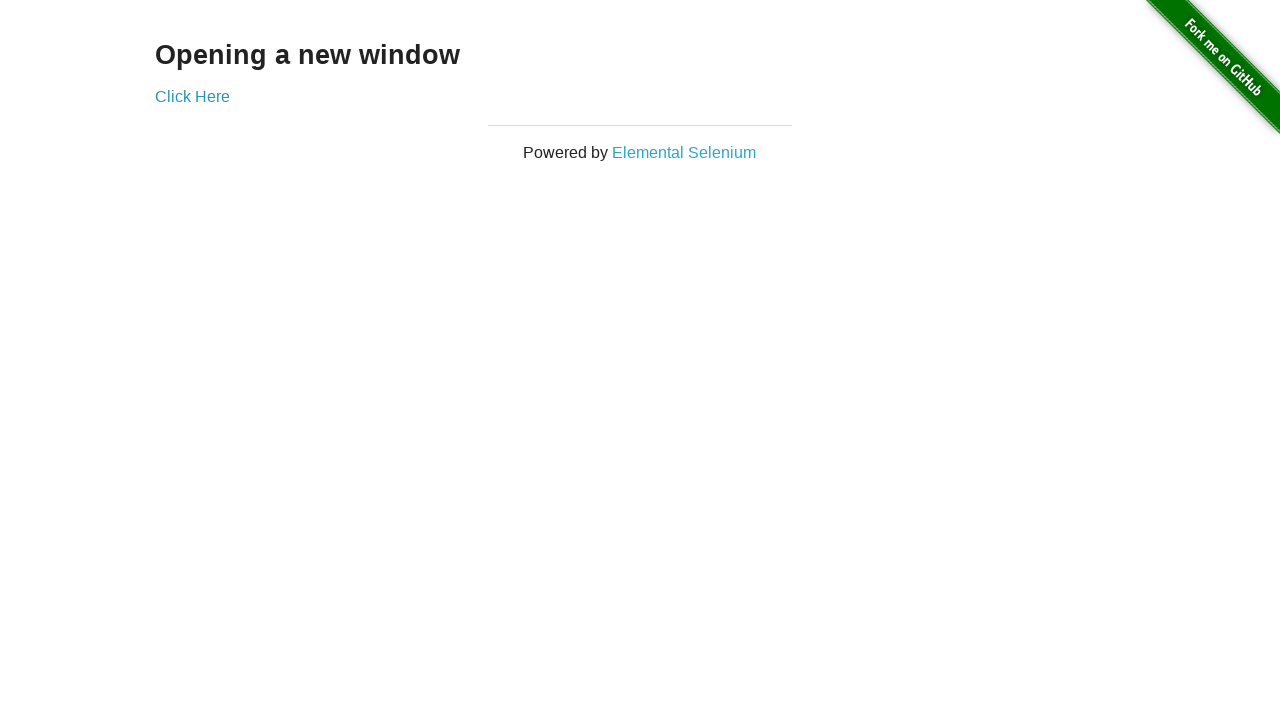

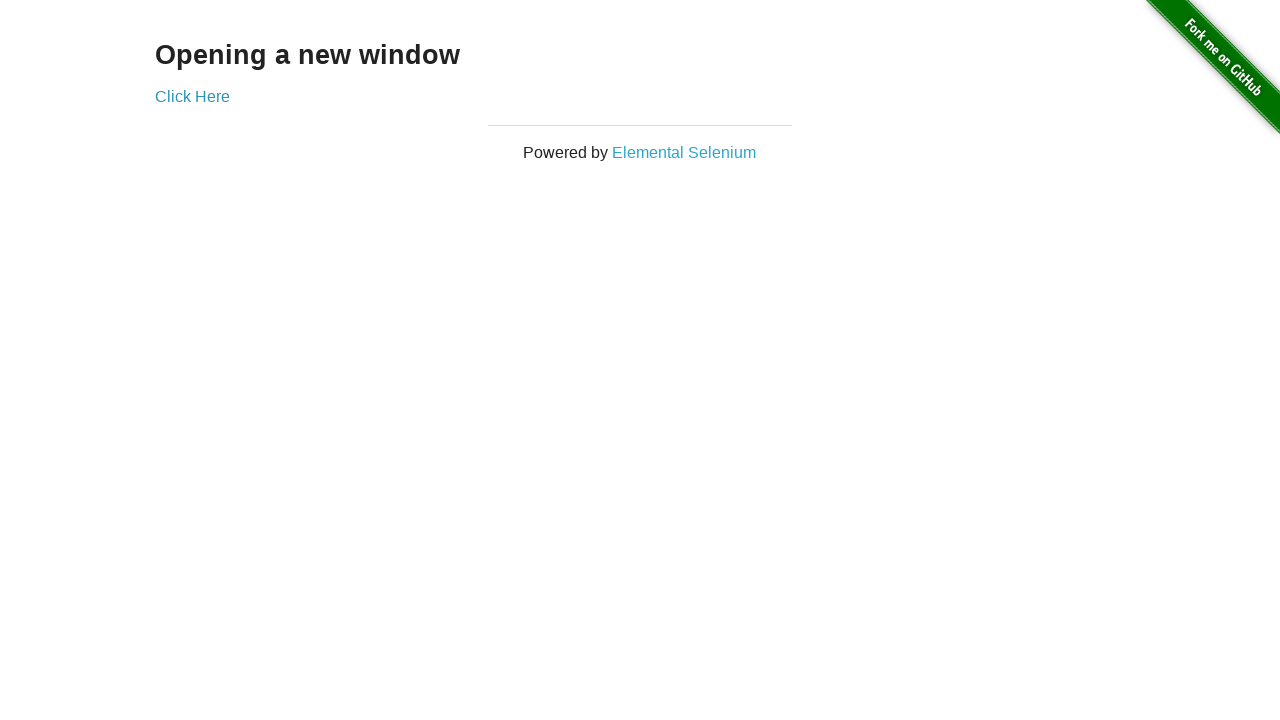